Tests drag and drop functionality by dragging various items (mobile charger, laptop charger, mobile cover, laptop cover) to their respective accessory containers

Starting URL: https://demoapps.qspiders.com/ui?scenario=1

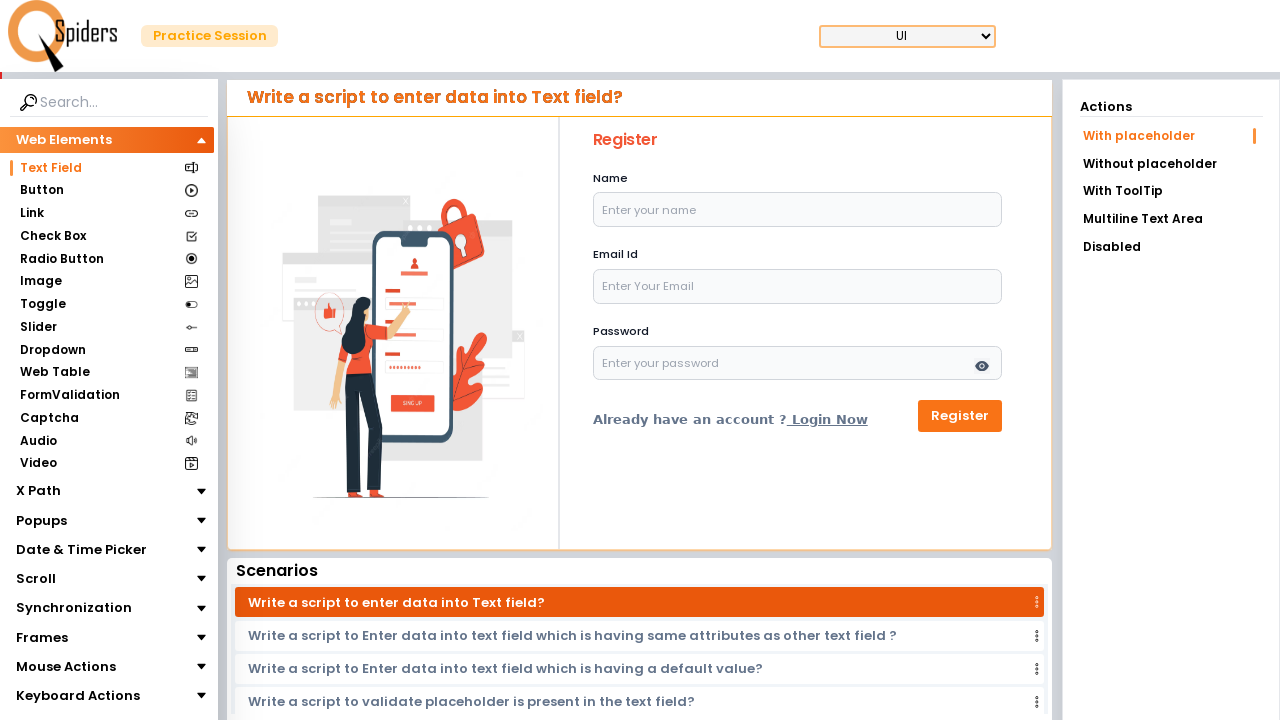

Clicked on Mouse Actions section at (66, 667) on xpath=//section[text()='Mouse Actions']
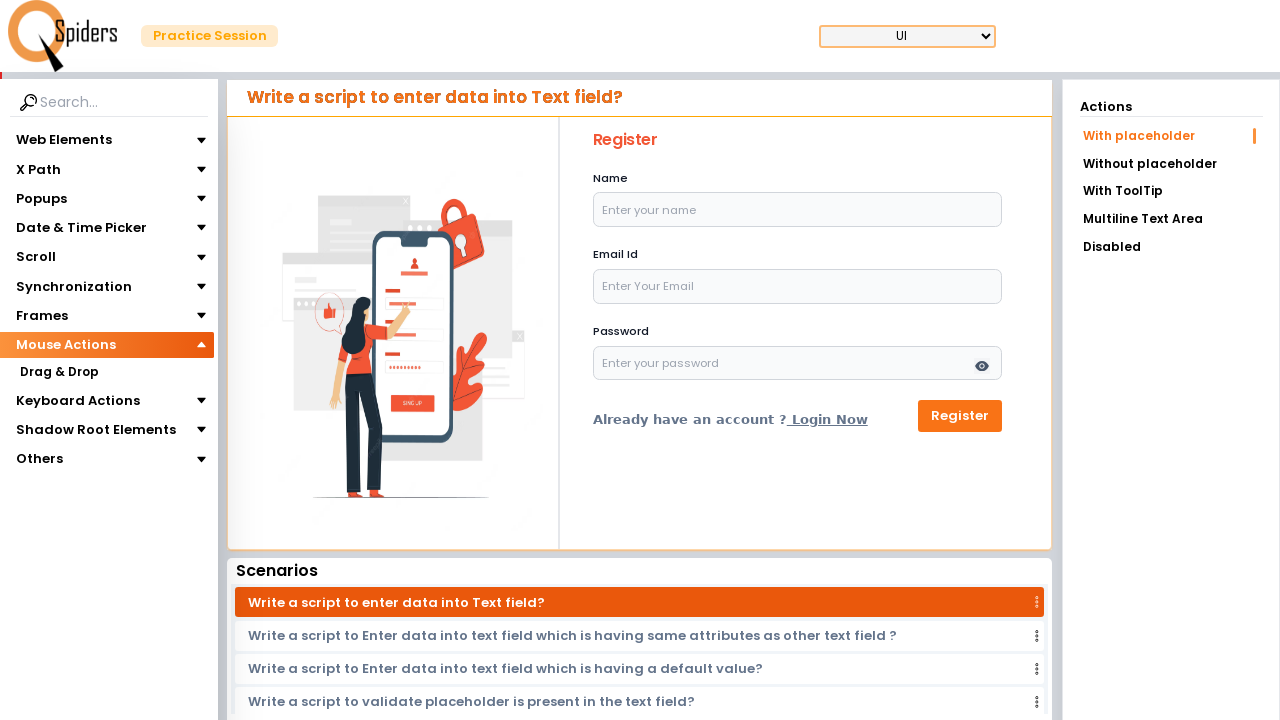

Clicked on Drag & Drop section at (59, 373) on xpath=//section[text()='Drag & Drop']
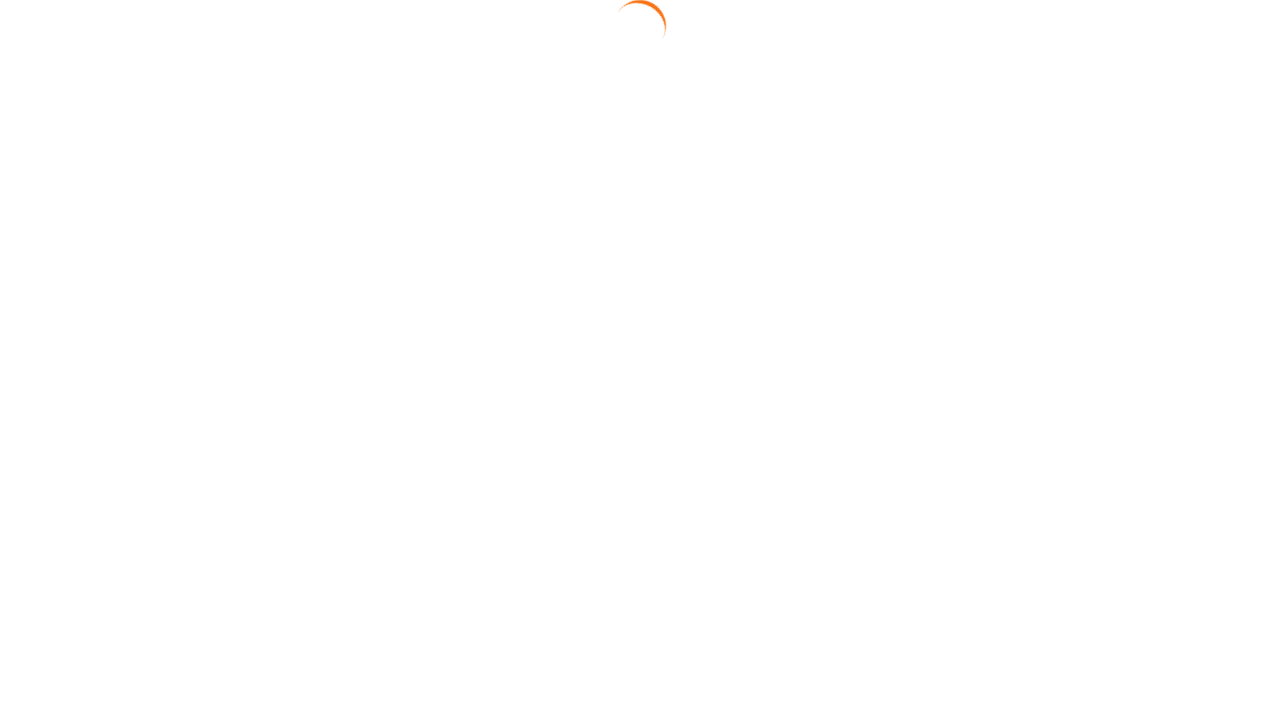

Clicked on Drag Position link at (1171, 193) on text=Drag Position
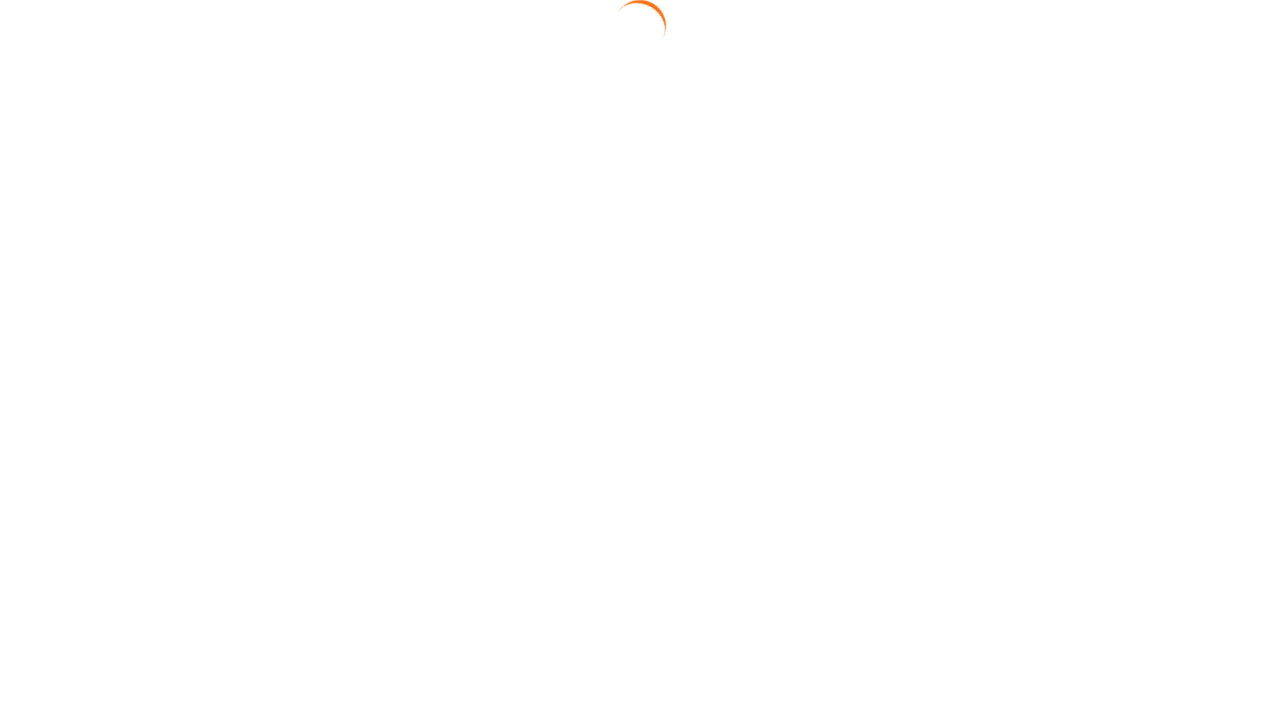

Drag and drop elements loaded
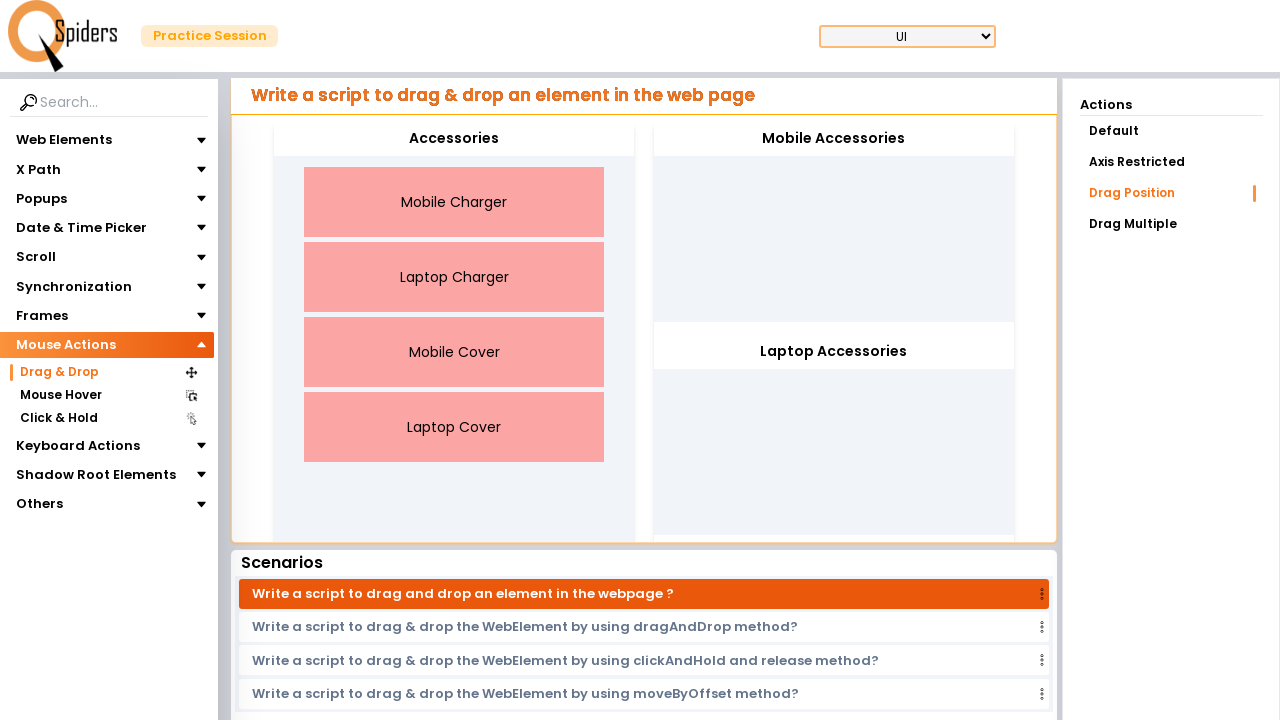

Dragged Mobile Cover to Mobile Accessories container at (834, 139)
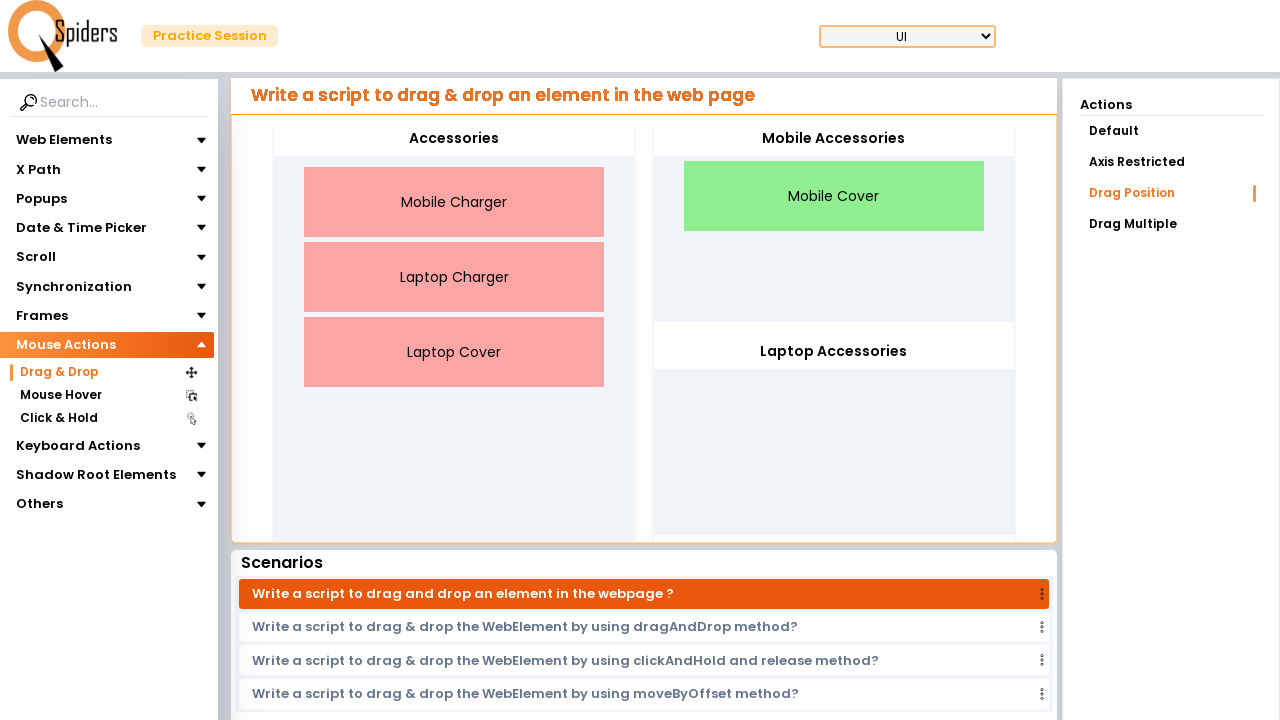

Dragged Laptop Charger to Laptop Accessories container at (834, 352)
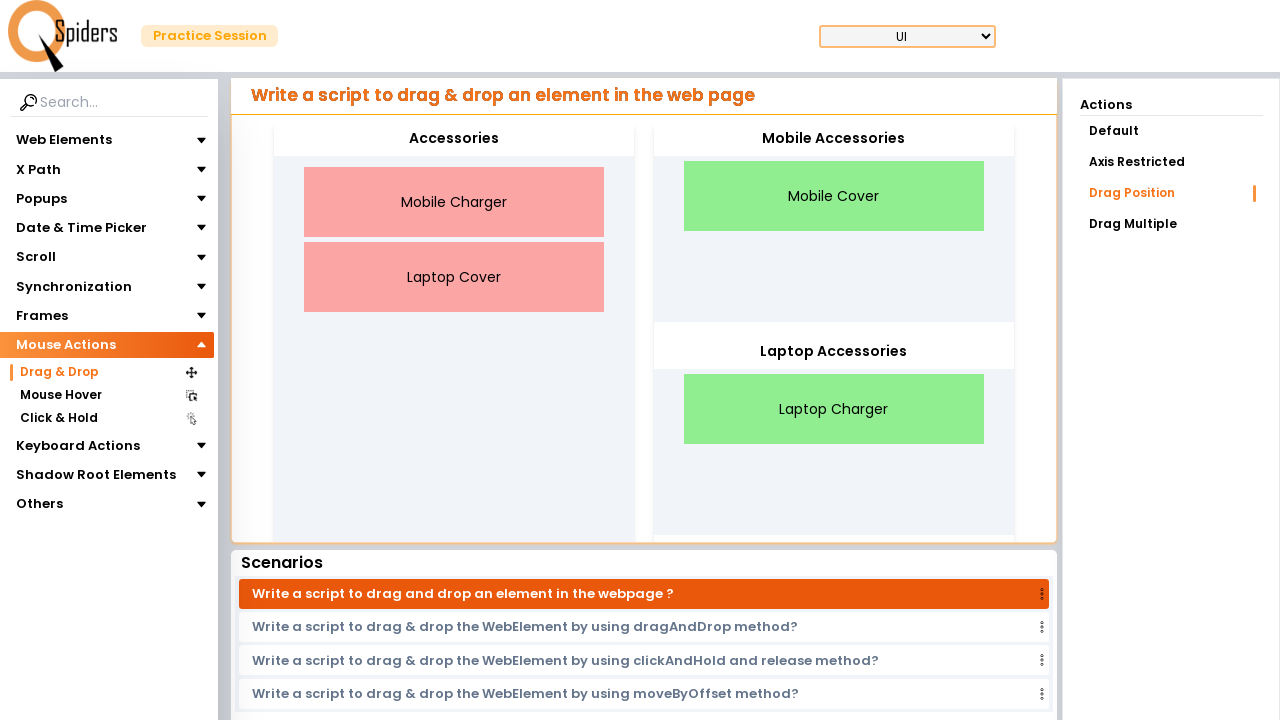

Dragged Mobile Charger to Mobile Accessories container at (834, 139)
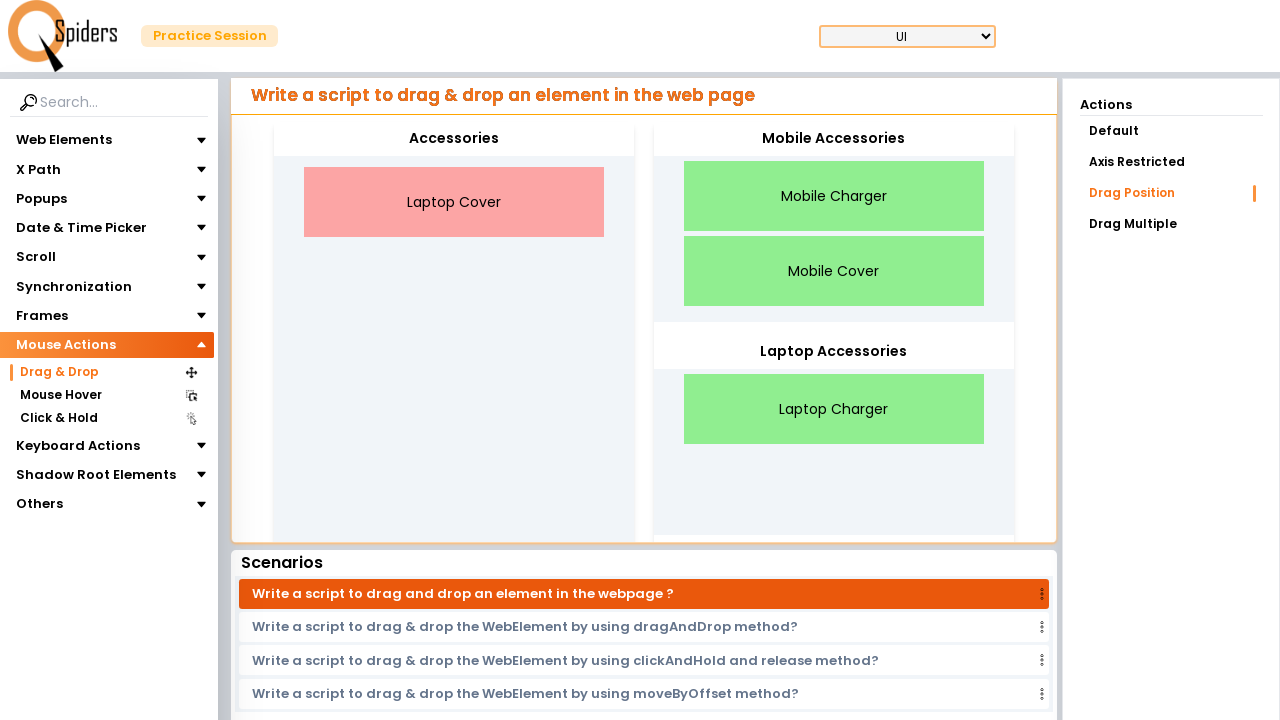

Dragged Laptop Cover to Laptop Accessories container at (834, 352)
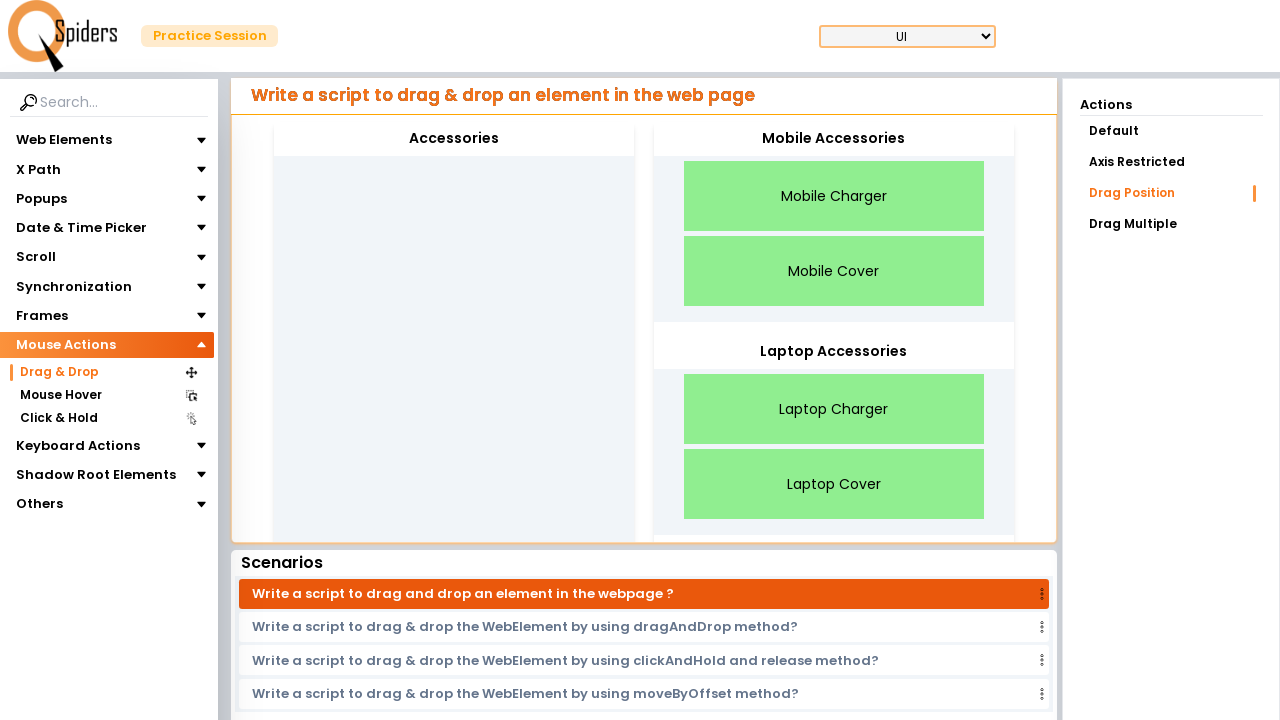

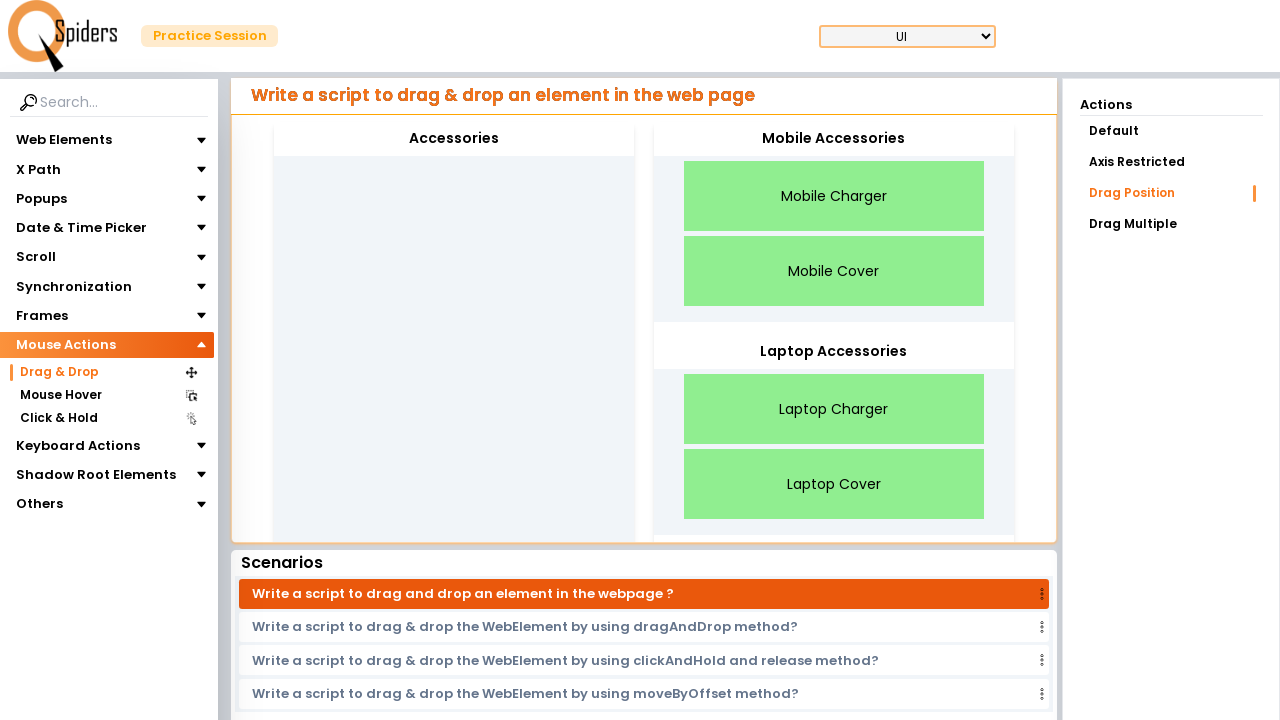